Tests drag and drop functionality on jQueryUI demo page by switching to iframe and dragging an element to a target drop zone

Starting URL: https://jqueryui.com/droppable/

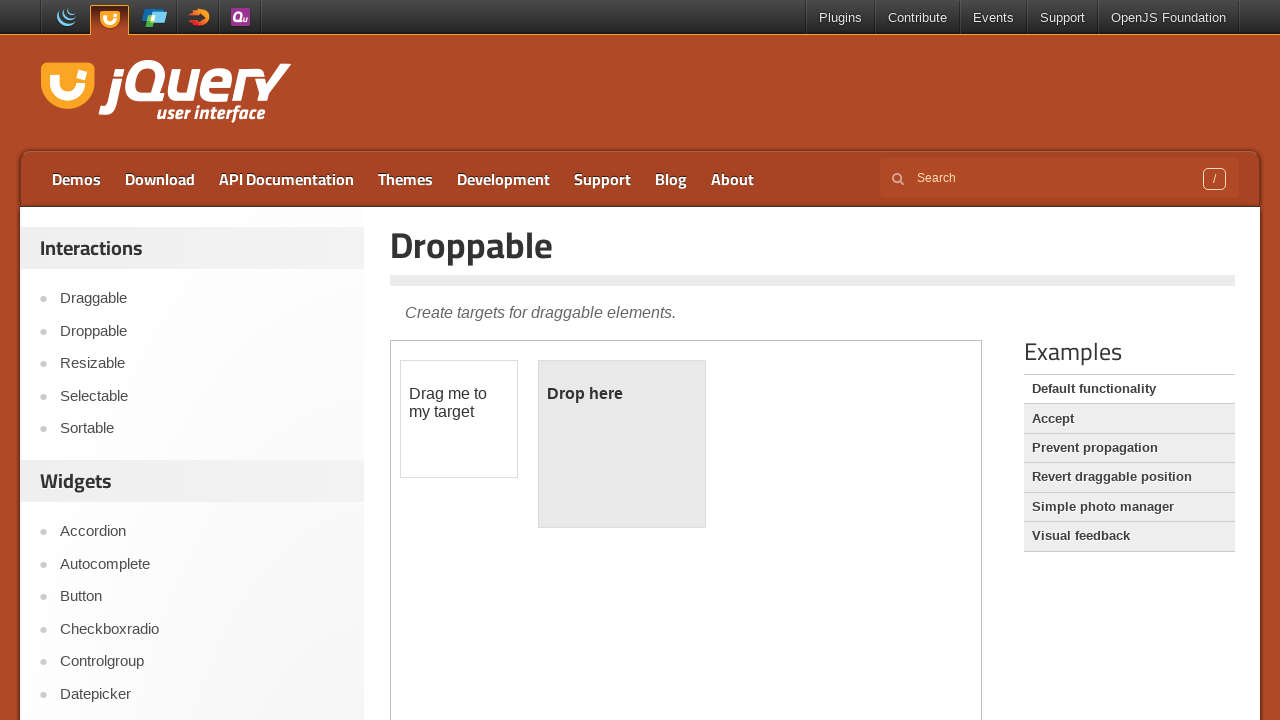

Located the demo iframe
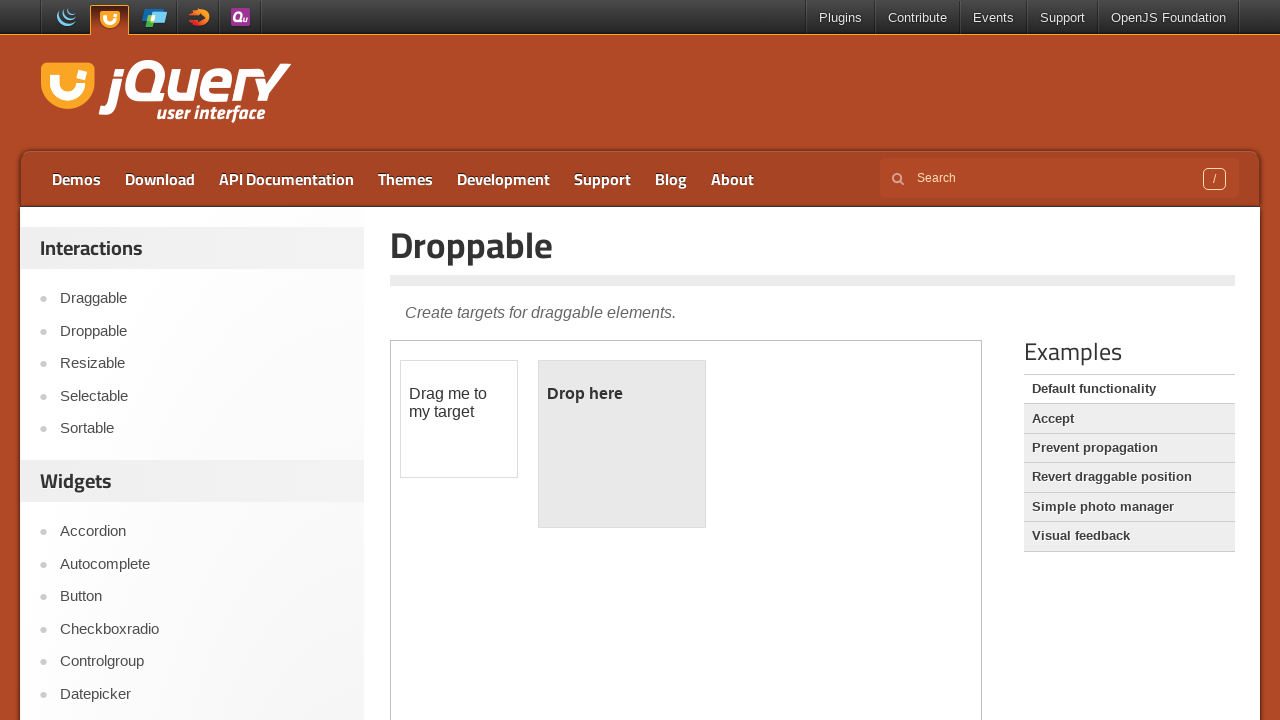

Located the draggable element within iframe
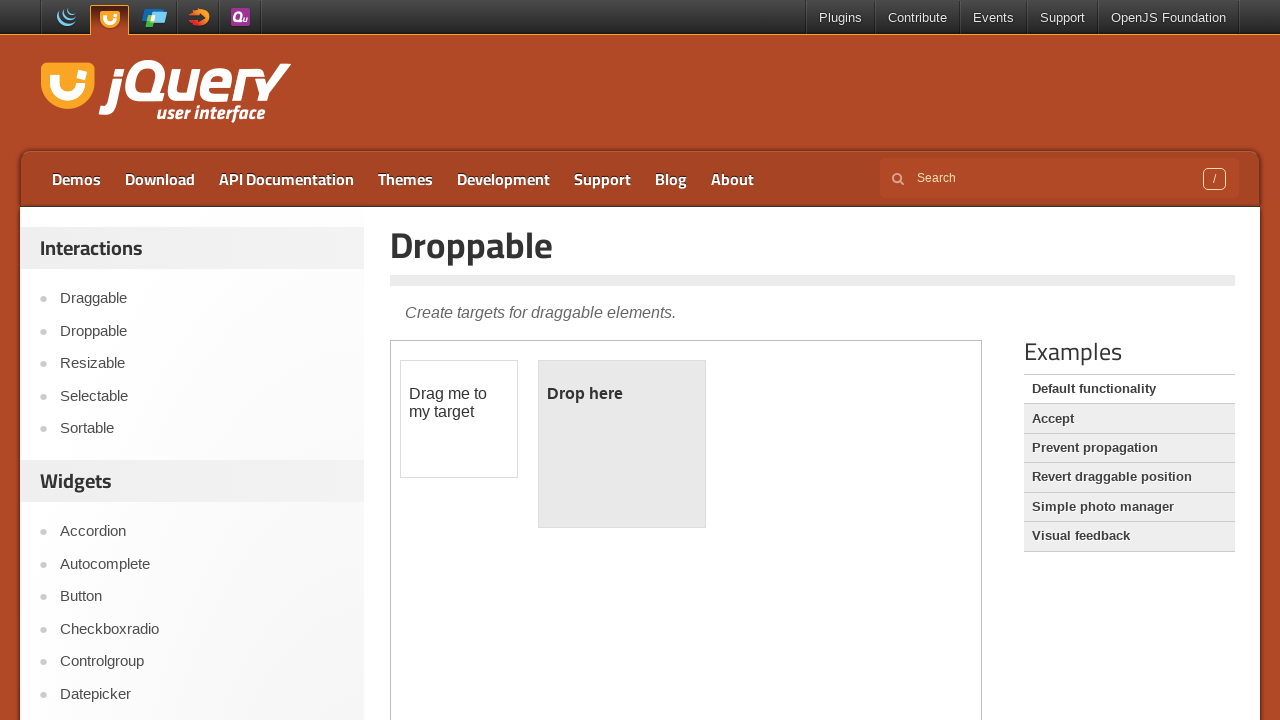

Located the droppable target element within iframe
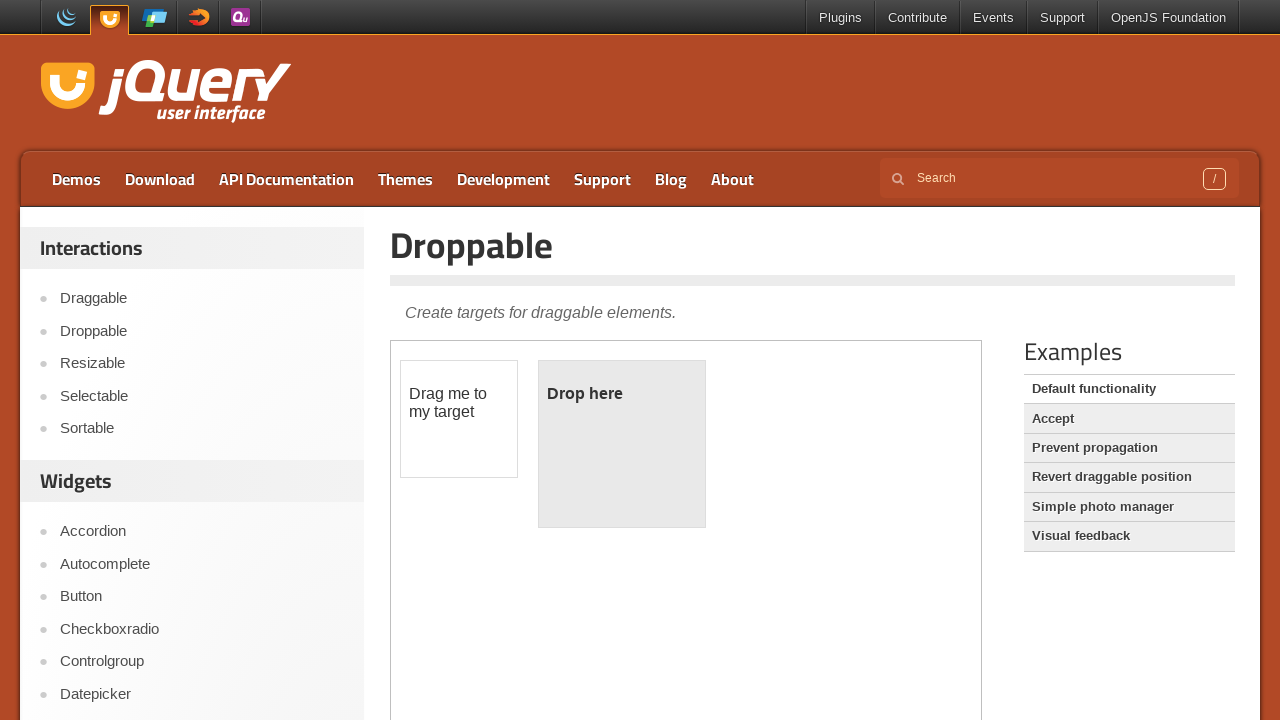

Dragged element to drop zone successfully at (622, 444)
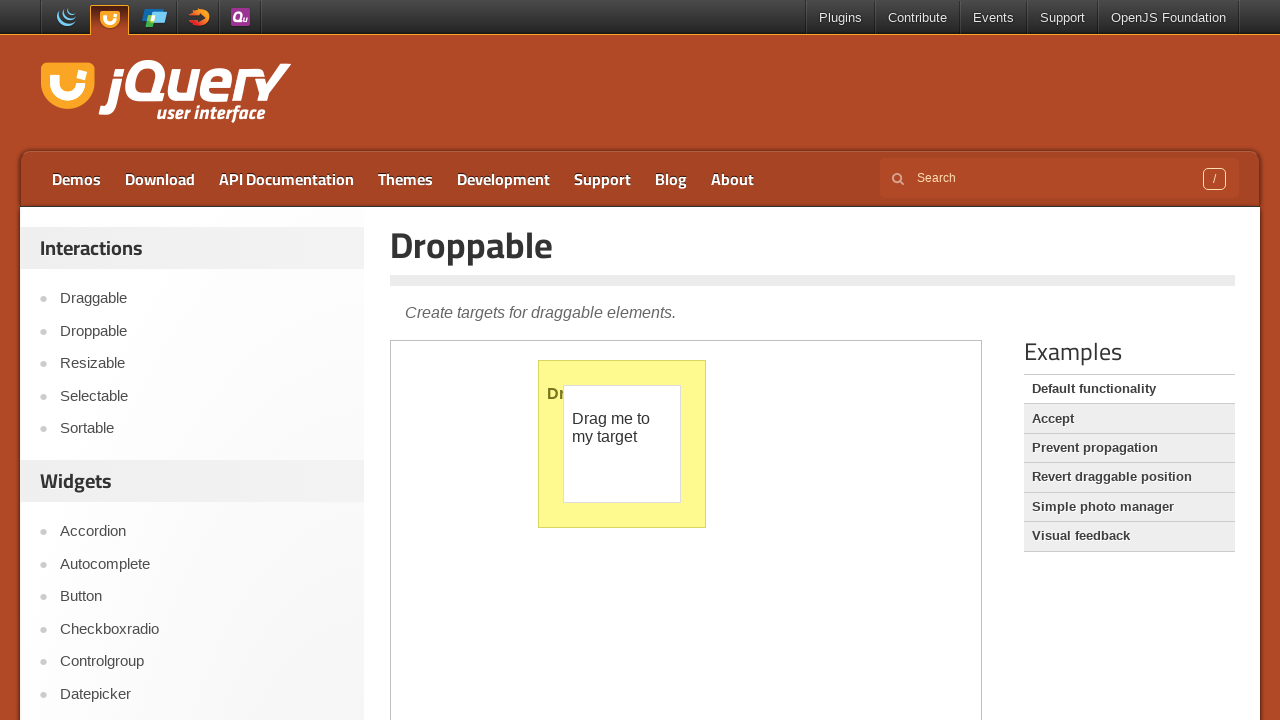

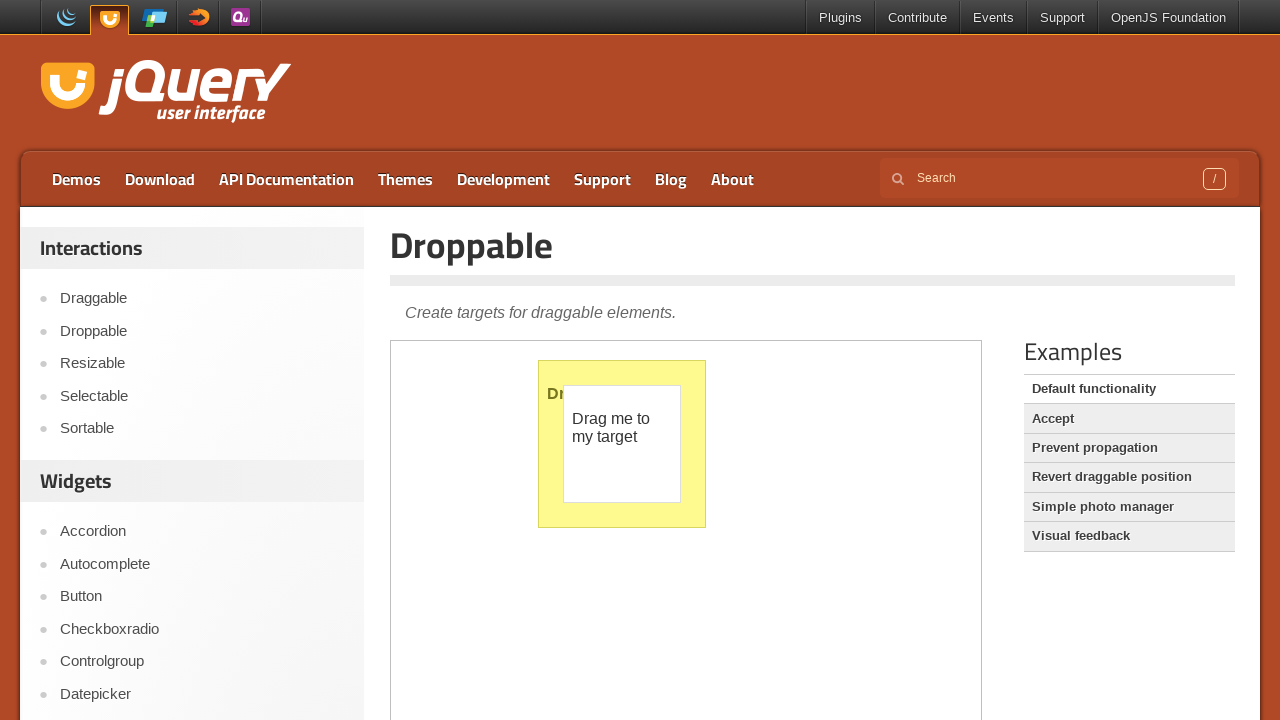